Tests that the main networks page loads and displays the network list element

Starting URL: https://staking.harmony.one/networks

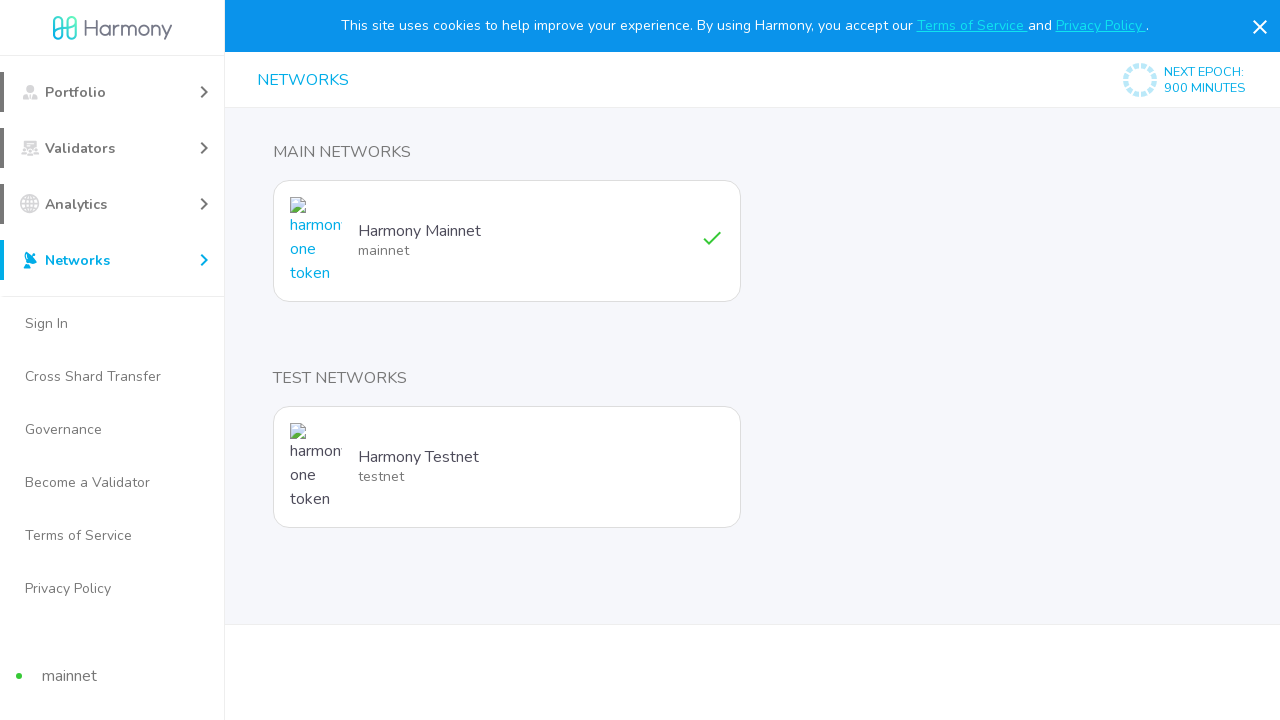

Navigated to the main networks page at https://staking.harmony.one/networks
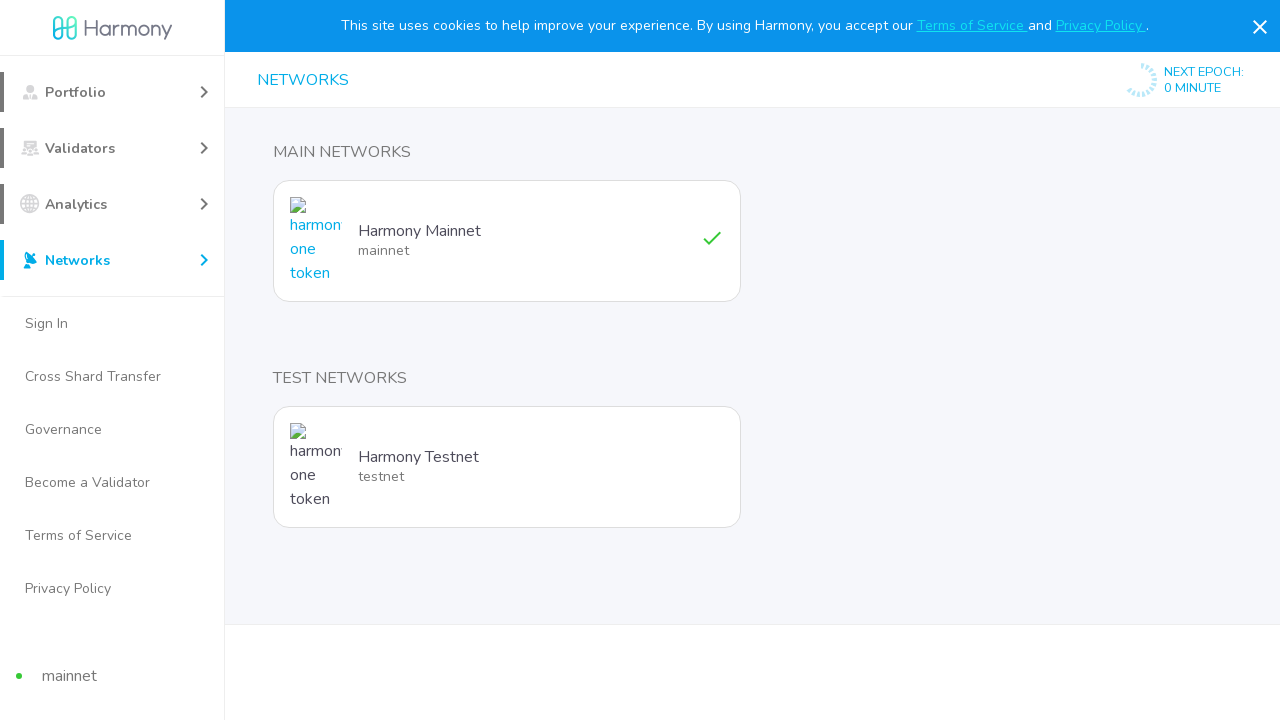

Network list element loaded successfully
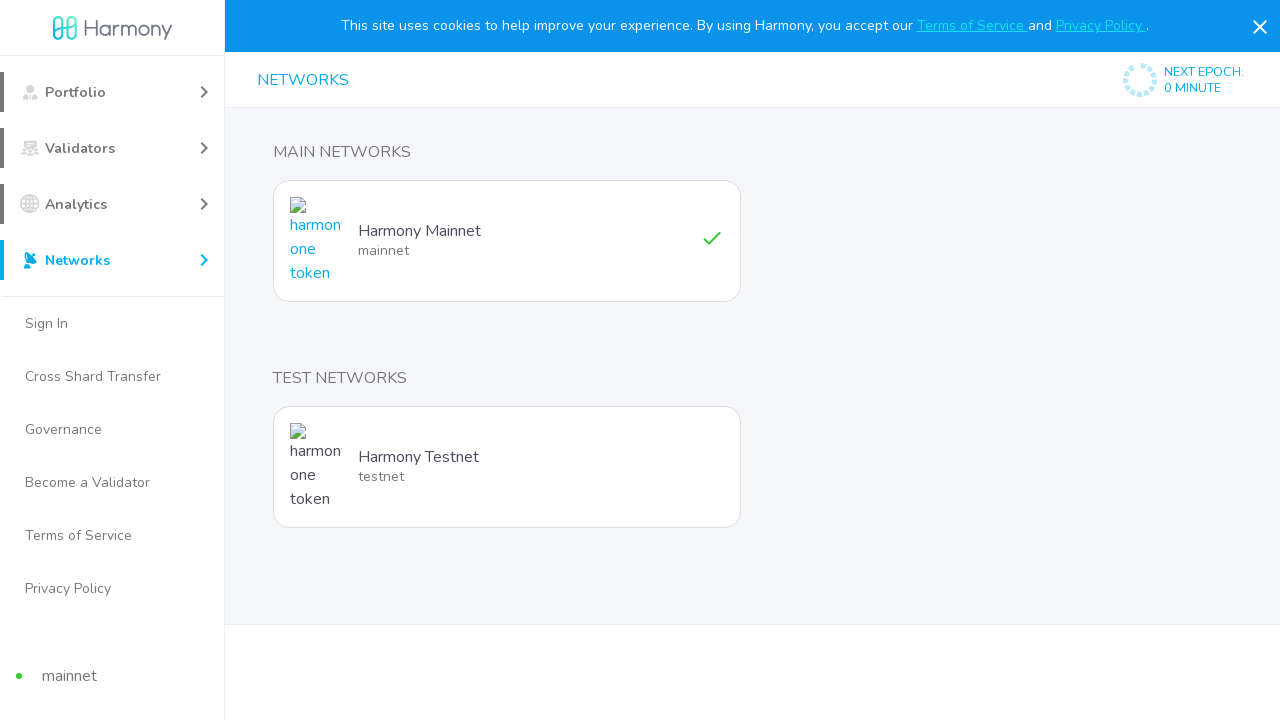

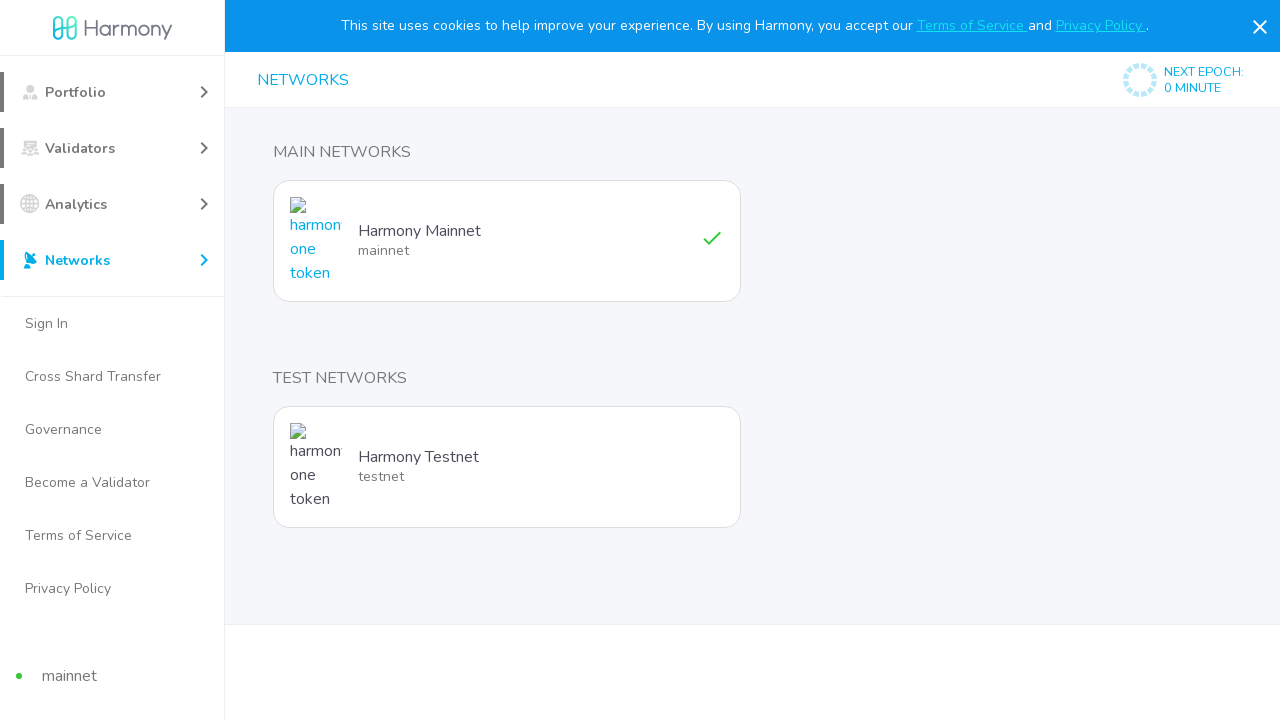